Tests handling of stale element references by accessing an element, refreshing the page, and re-accessing the same element

Starting URL: https://testpages.herokuapp.com/styled/dynamic-buttons-disabled.html

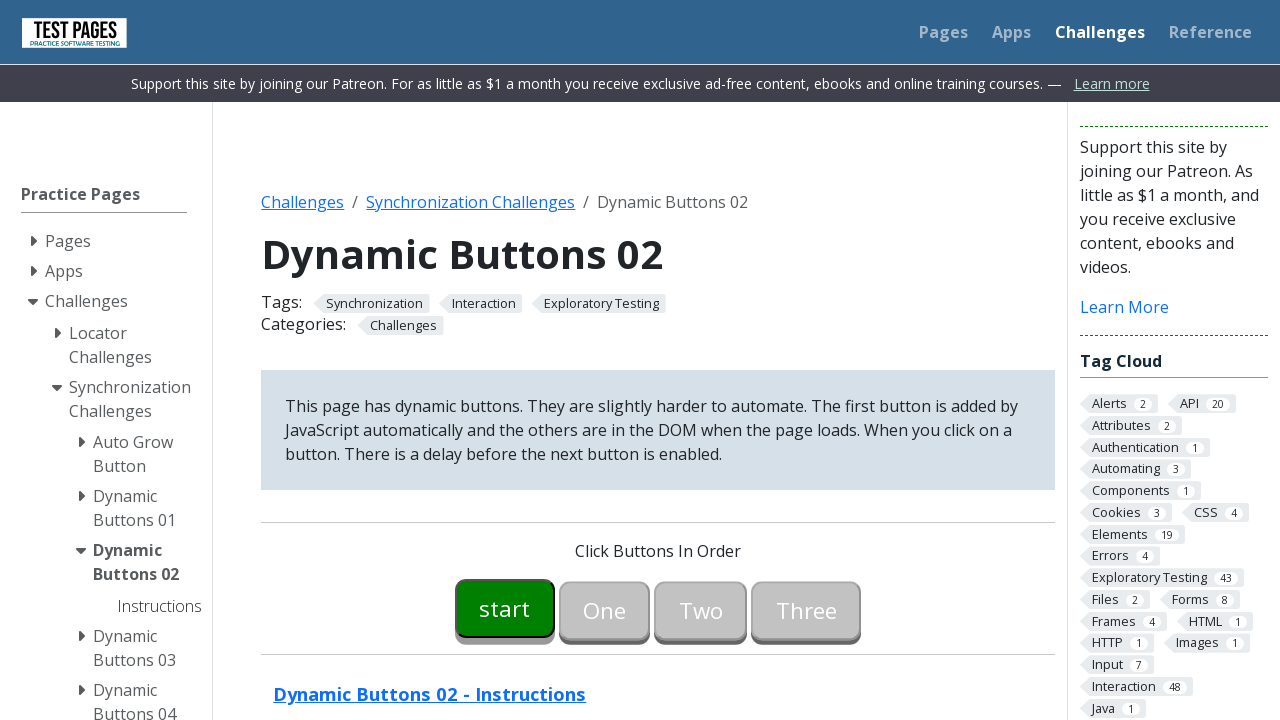

Navigated to dynamic buttons disabled test page
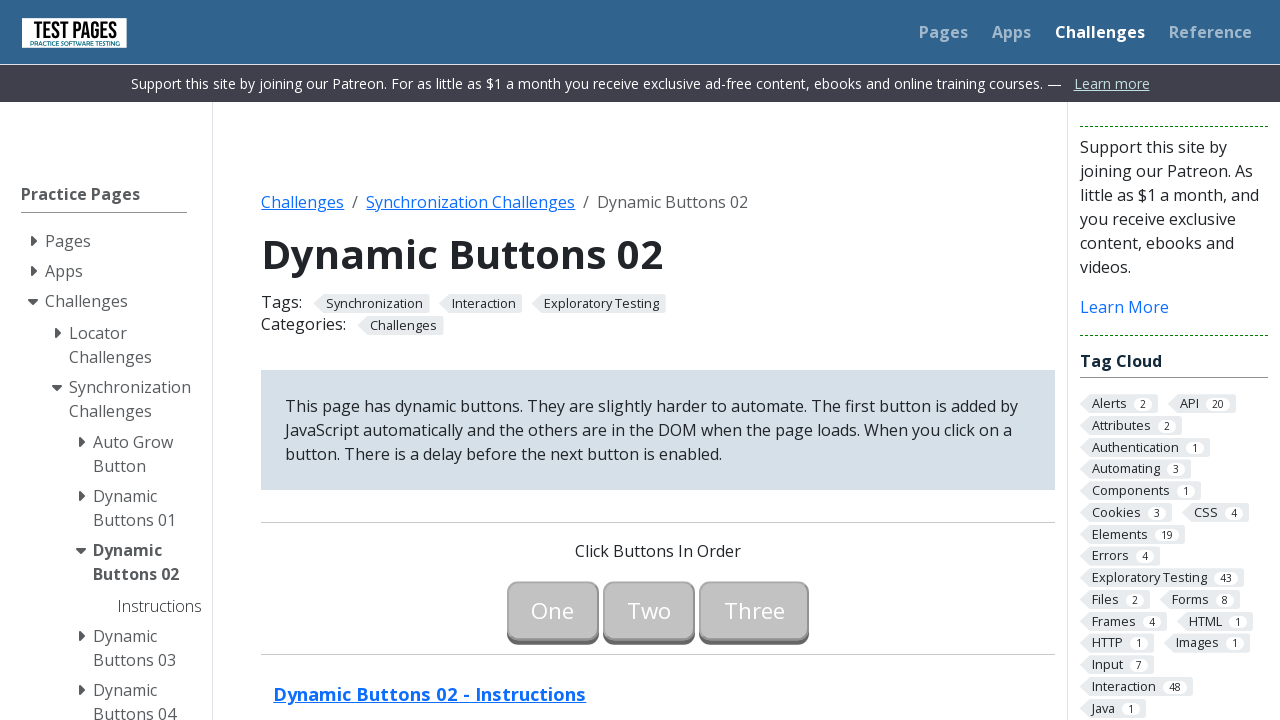

Located h1 title element
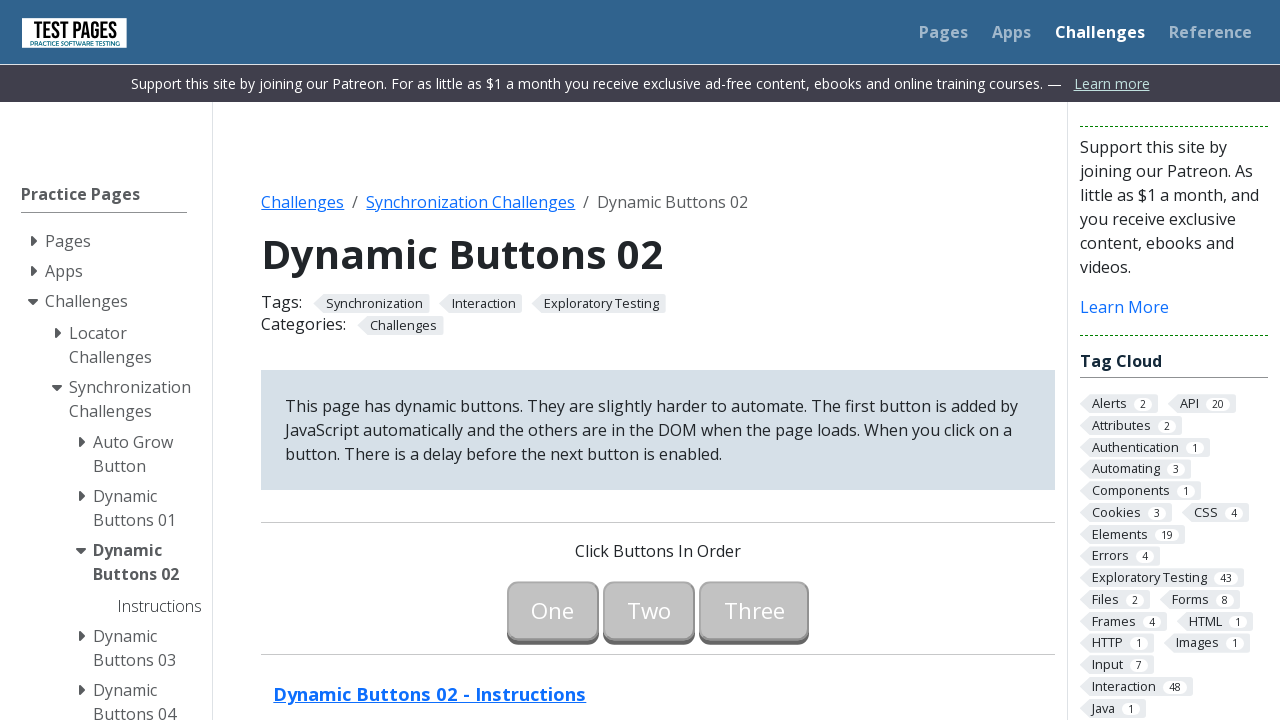

Retrieved initial h1 text: 'Dynamic Buttons 02'
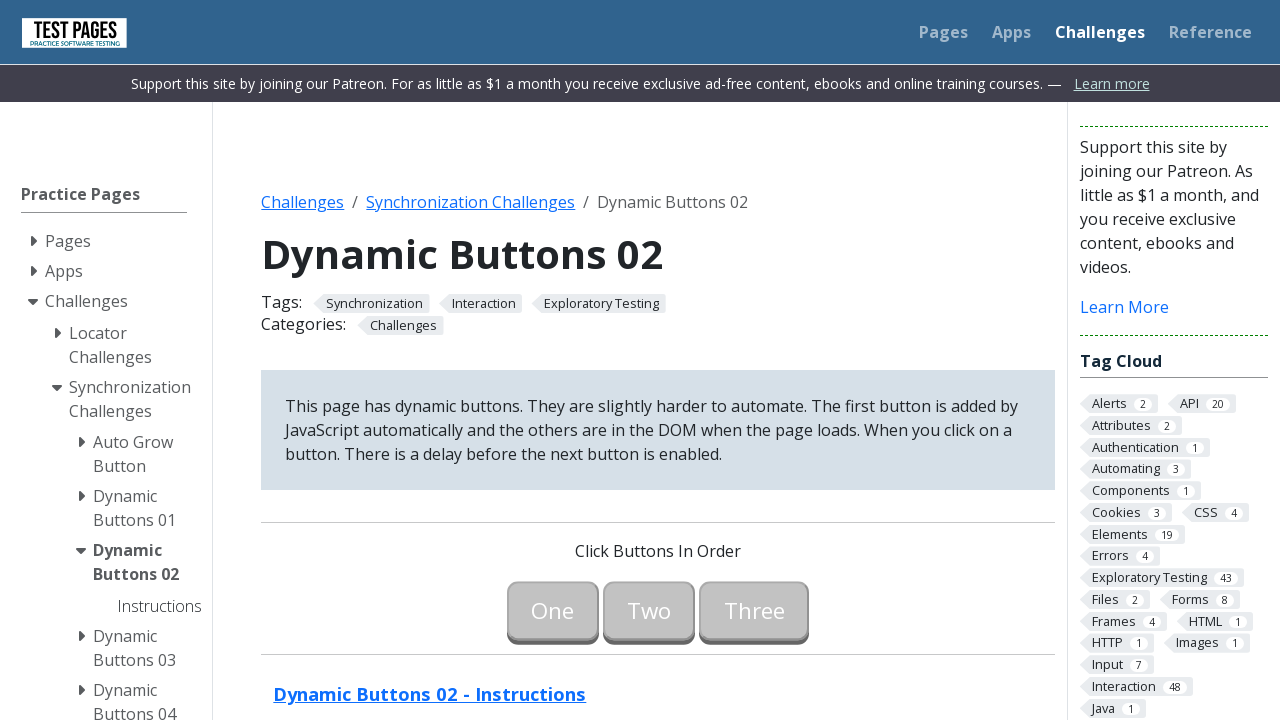

Refreshed the page to create stale element reference
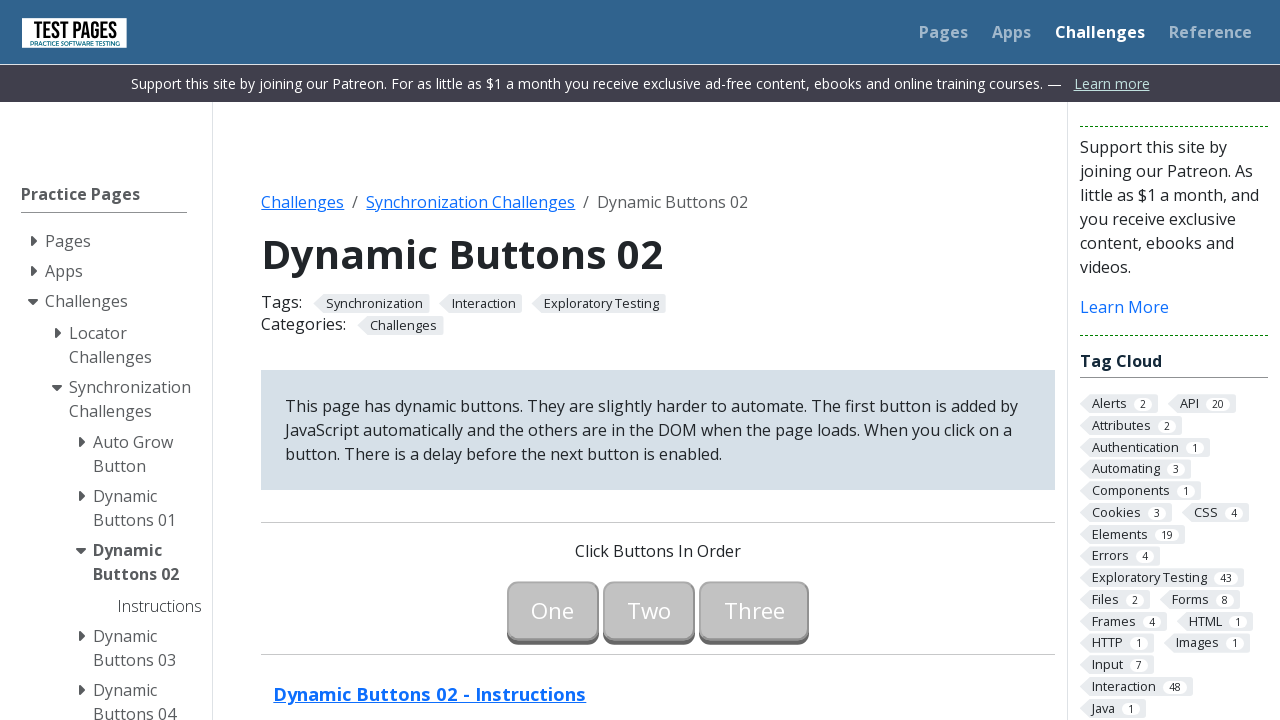

Re-located h1 title element after page refresh
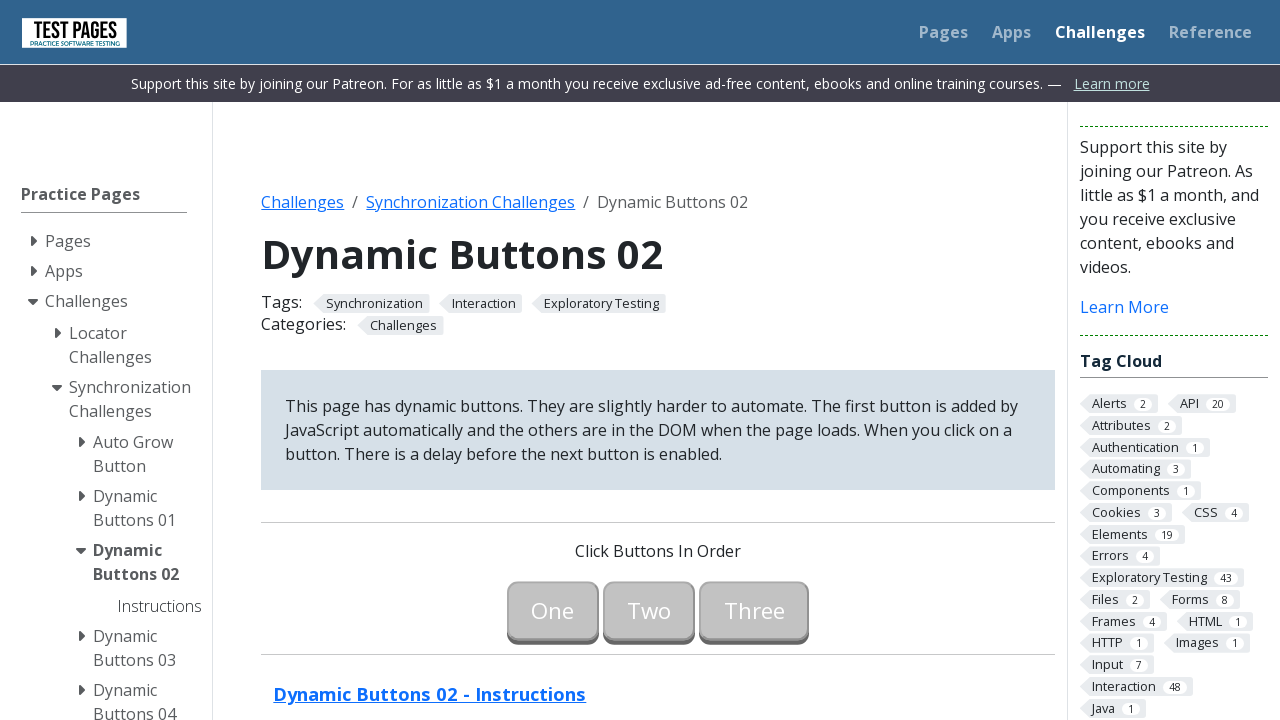

Retrieved refreshed h1 text: 'Dynamic Buttons 02'
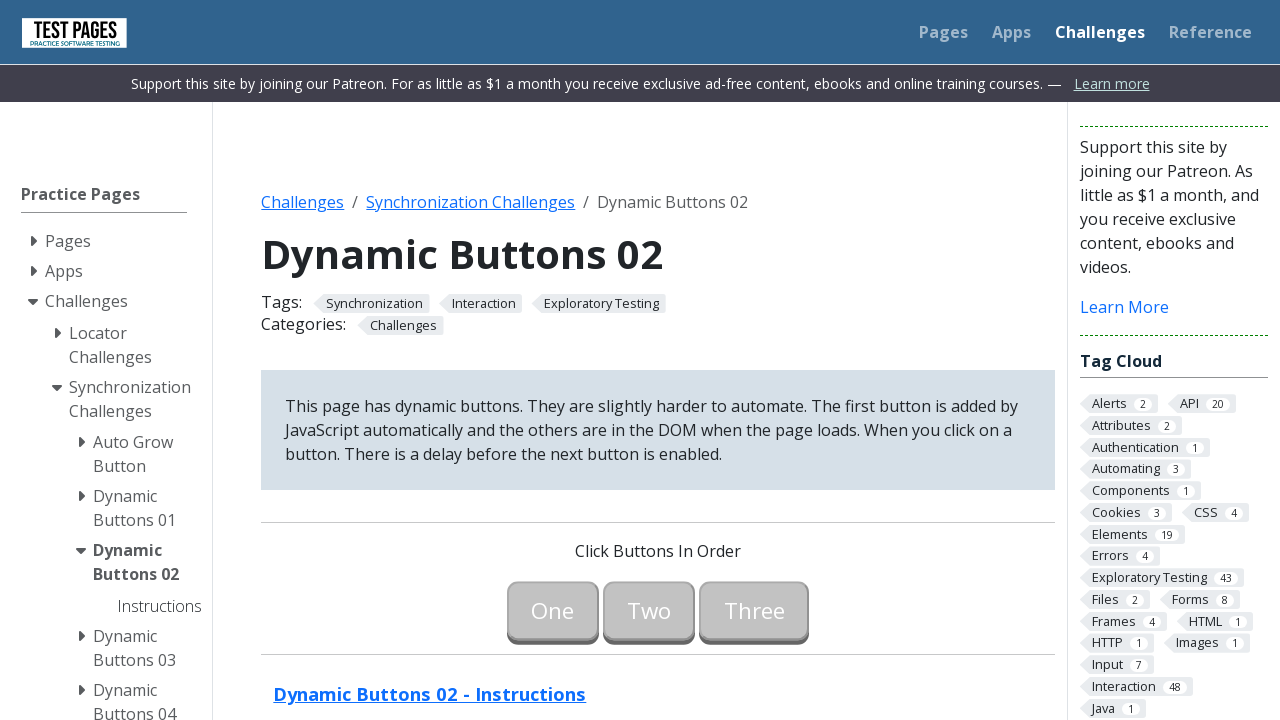

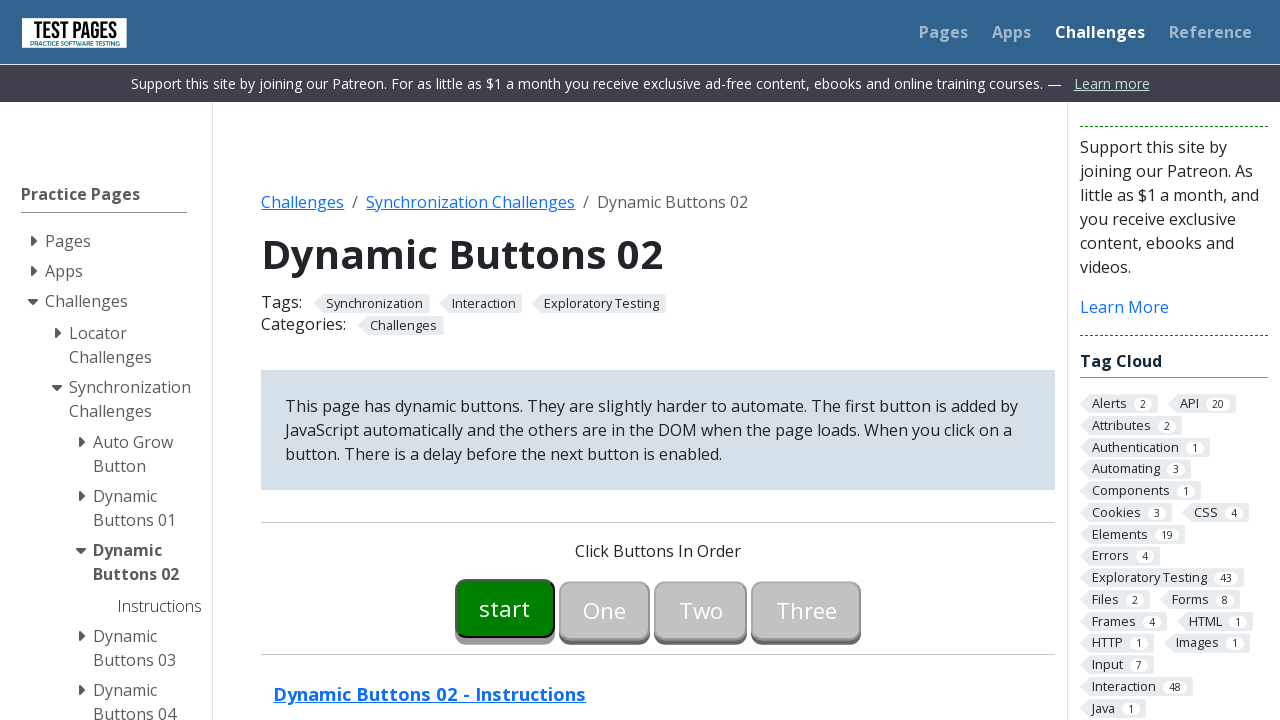